Tests date picker functionality by selecting a specific date (September 18, 2029) using the calendar widget with year and month dropdowns

Starting URL: https://testautomationpractice.blogspot.com/

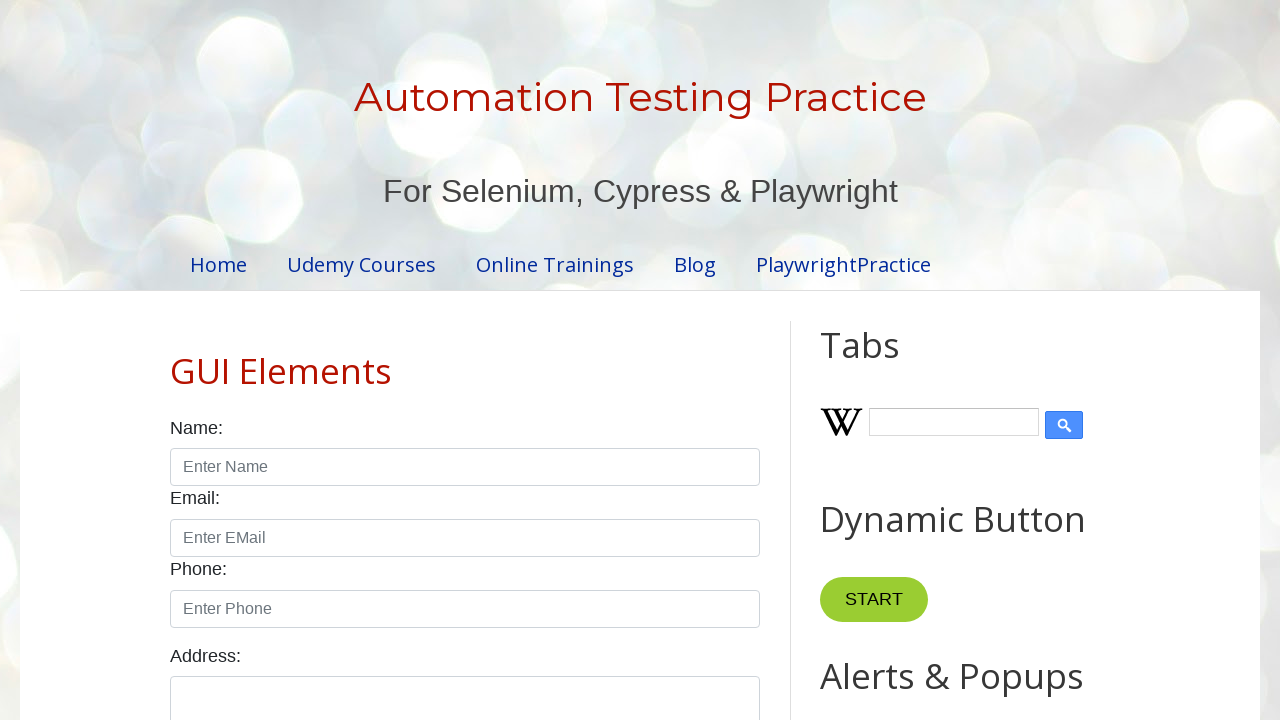

Clicked on date input field to open the date picker at (520, 360) on input#txtDate
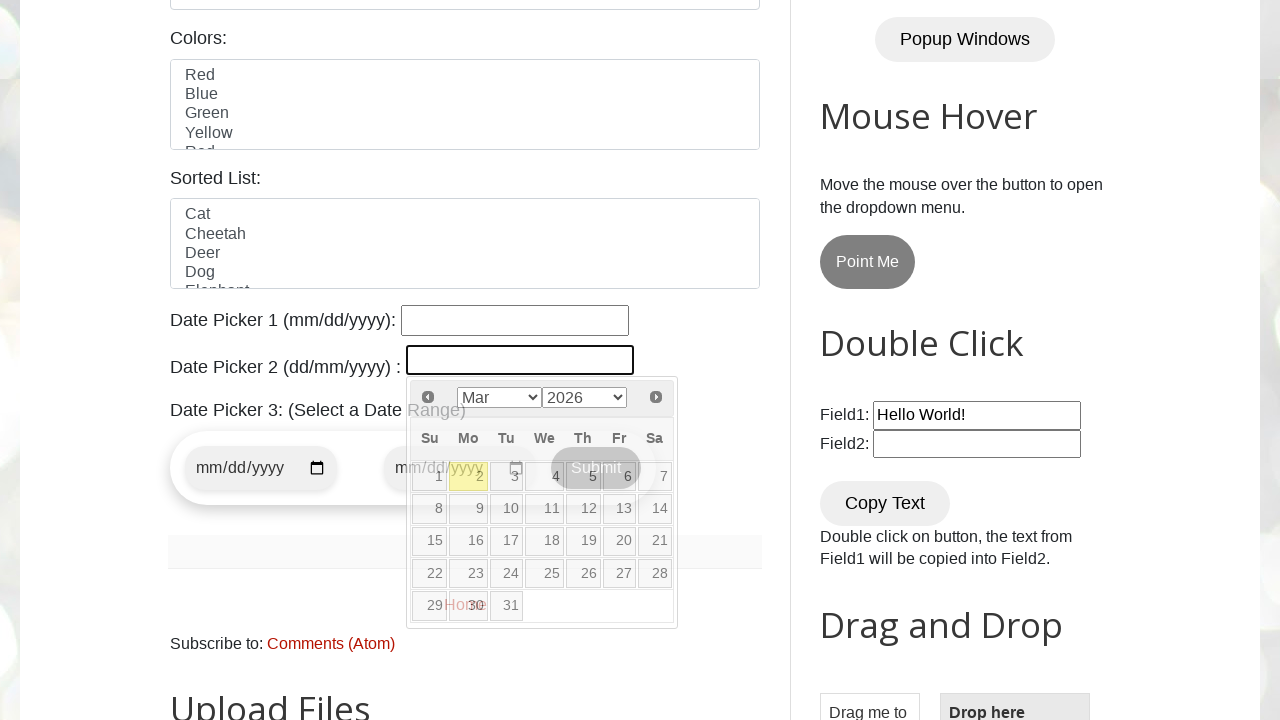

Selected year 2029 from year dropdown on select.ui-datepicker-year
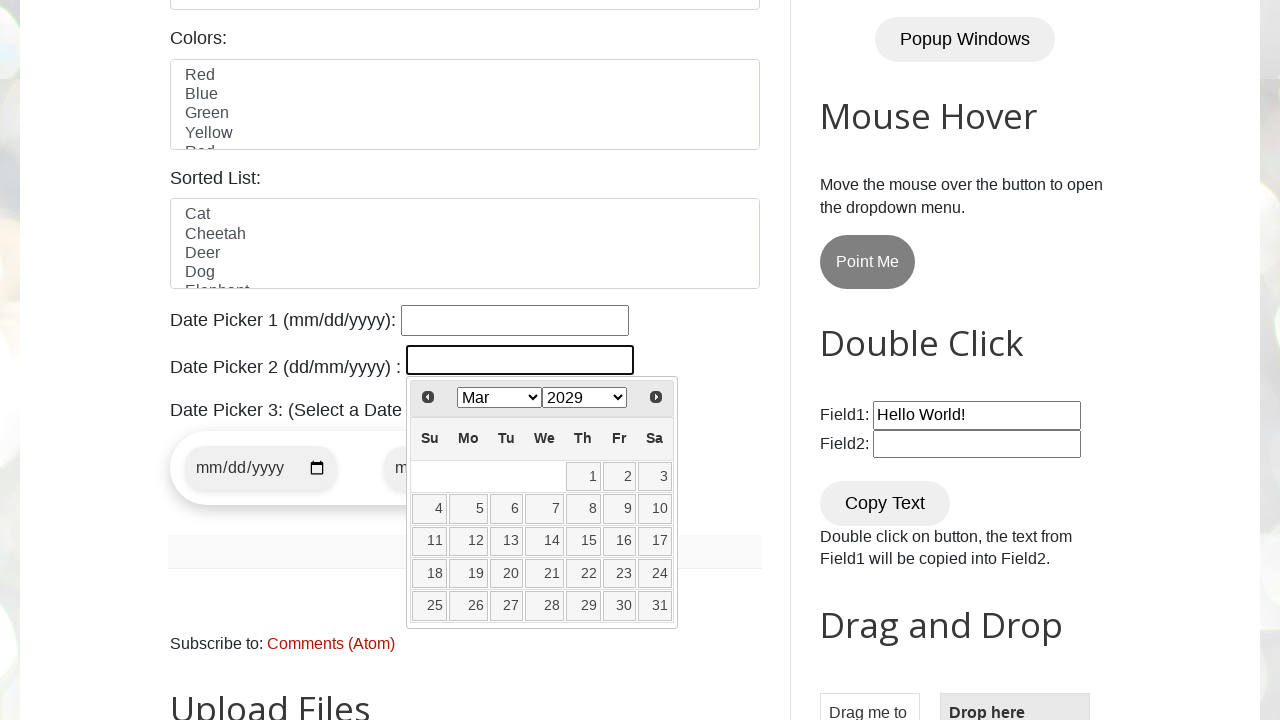

Selected September from month dropdown on select.ui-datepicker-month
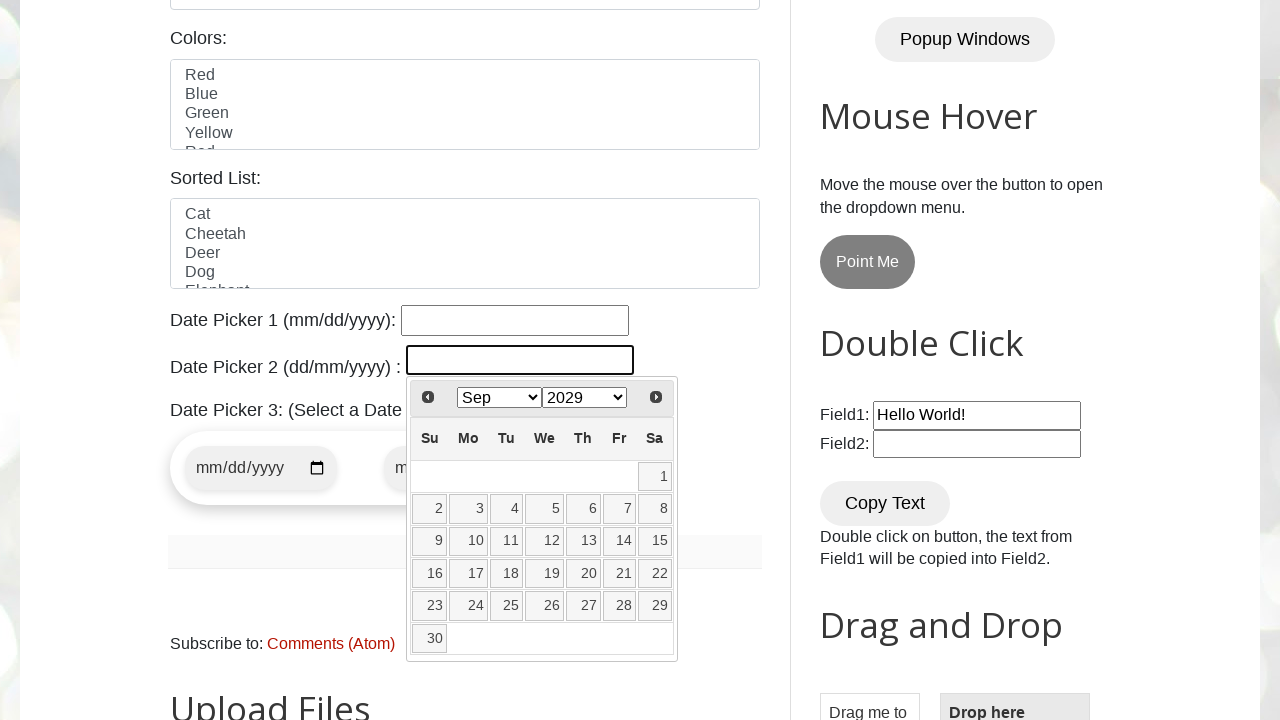

Clicked on date 18 to select September 18, 2029 at (507, 574) on table.ui-datepicker-calendar tbody td a:text('18')
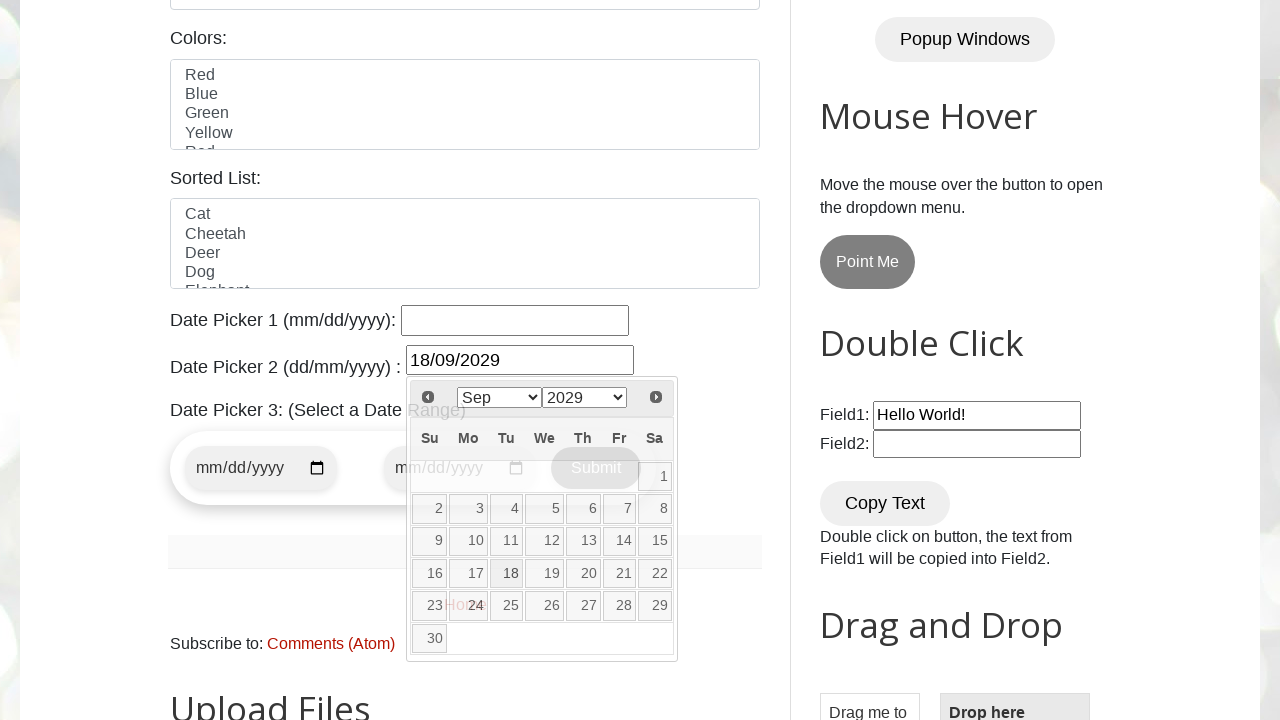

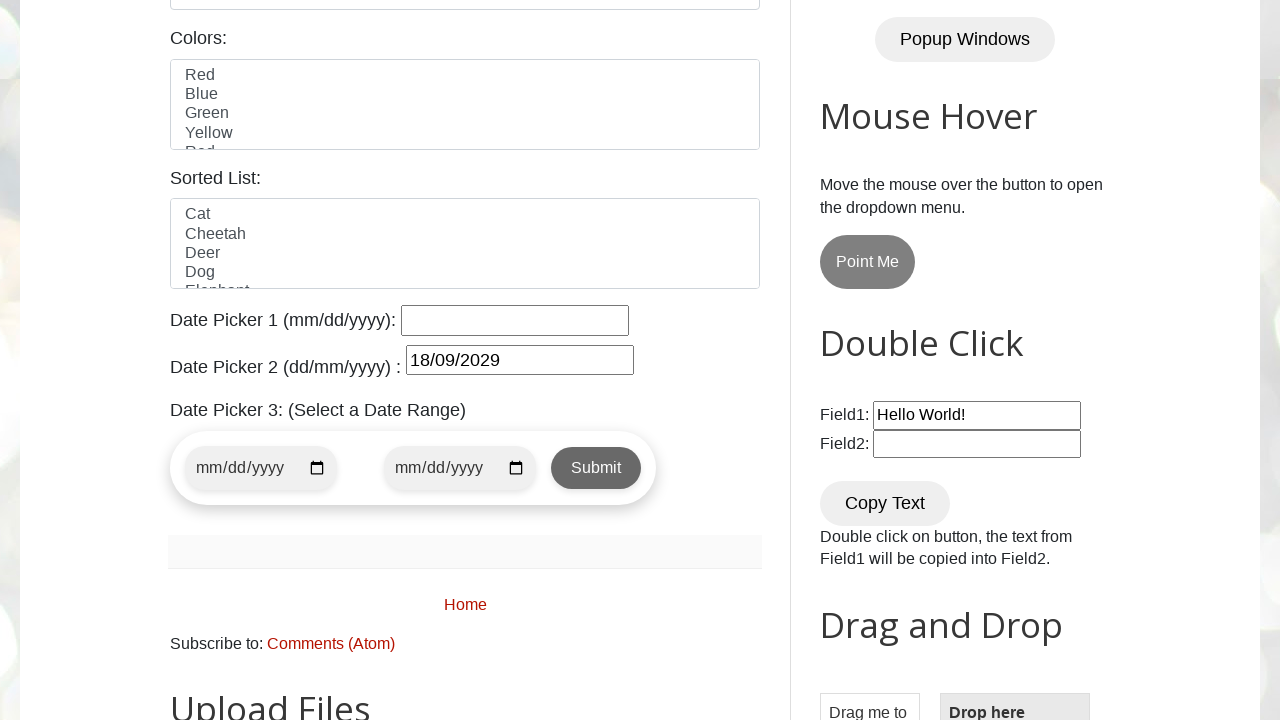